Tests that the Idade field accepts a valid integer age of 10

Starting URL: https://tc-1-final-parte1.vercel.app/

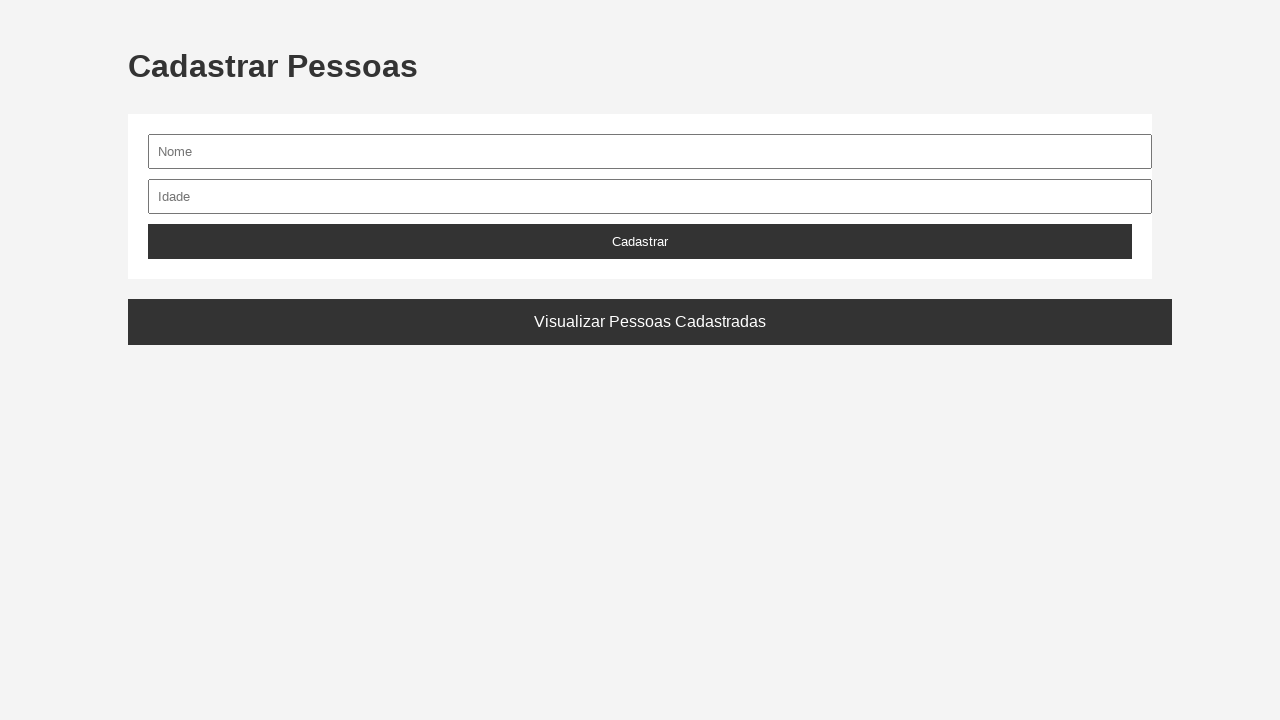

Waited for Idade field to become visible
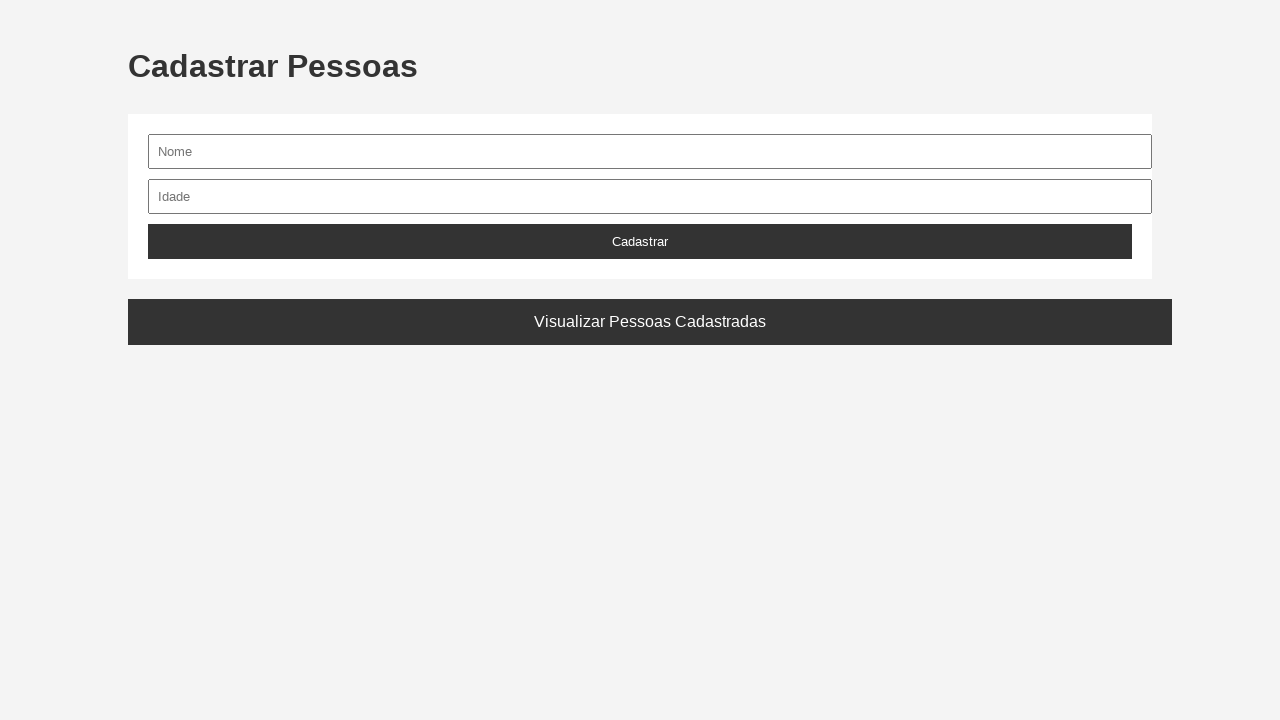

Filled Idade field with valid age value '10' on #idade
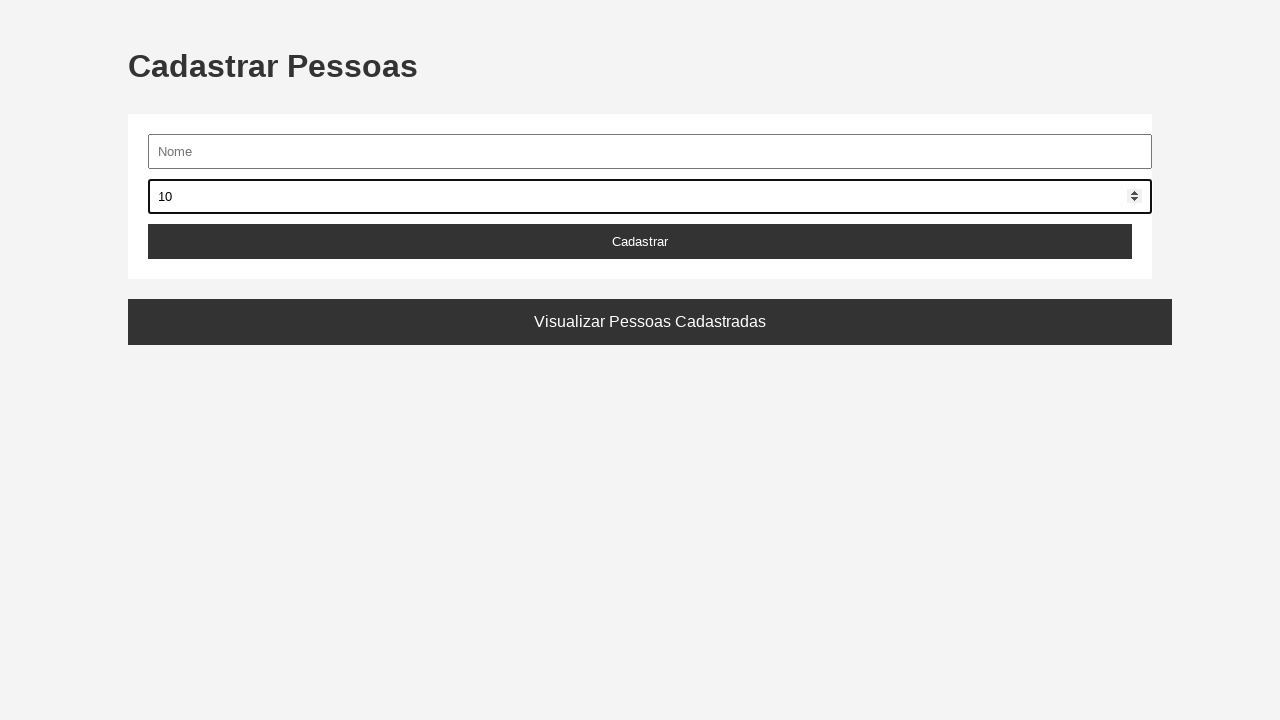

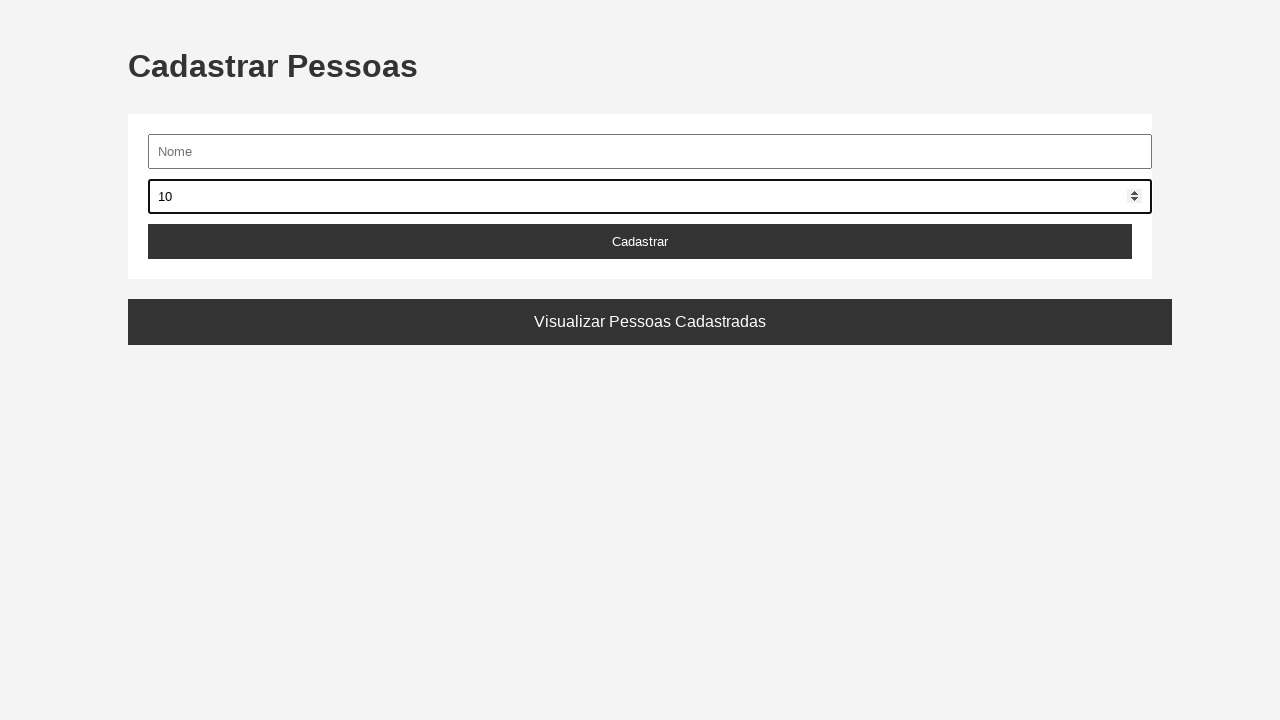